Tests vertical scrolling by scrolling down 800 pixels and then up 300 pixels on the page

Starting URL: https://demoqa.com/sortable/

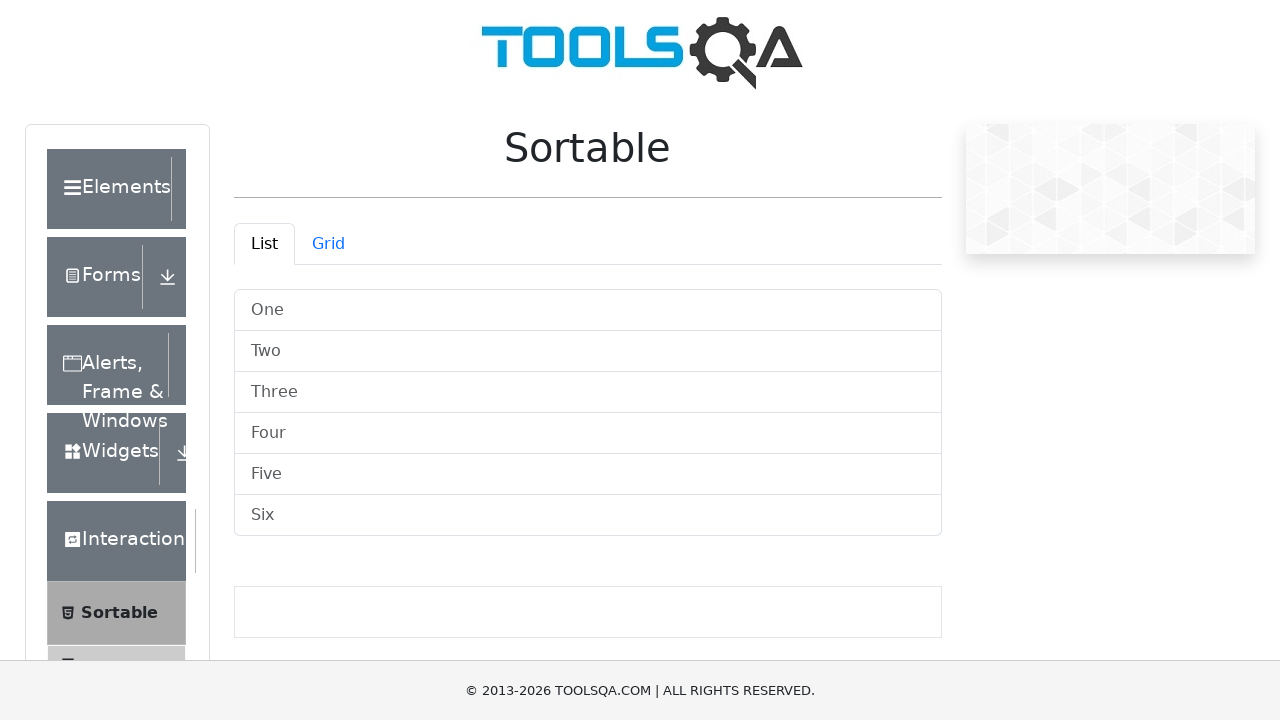

Scrolled down the page by 800 pixels
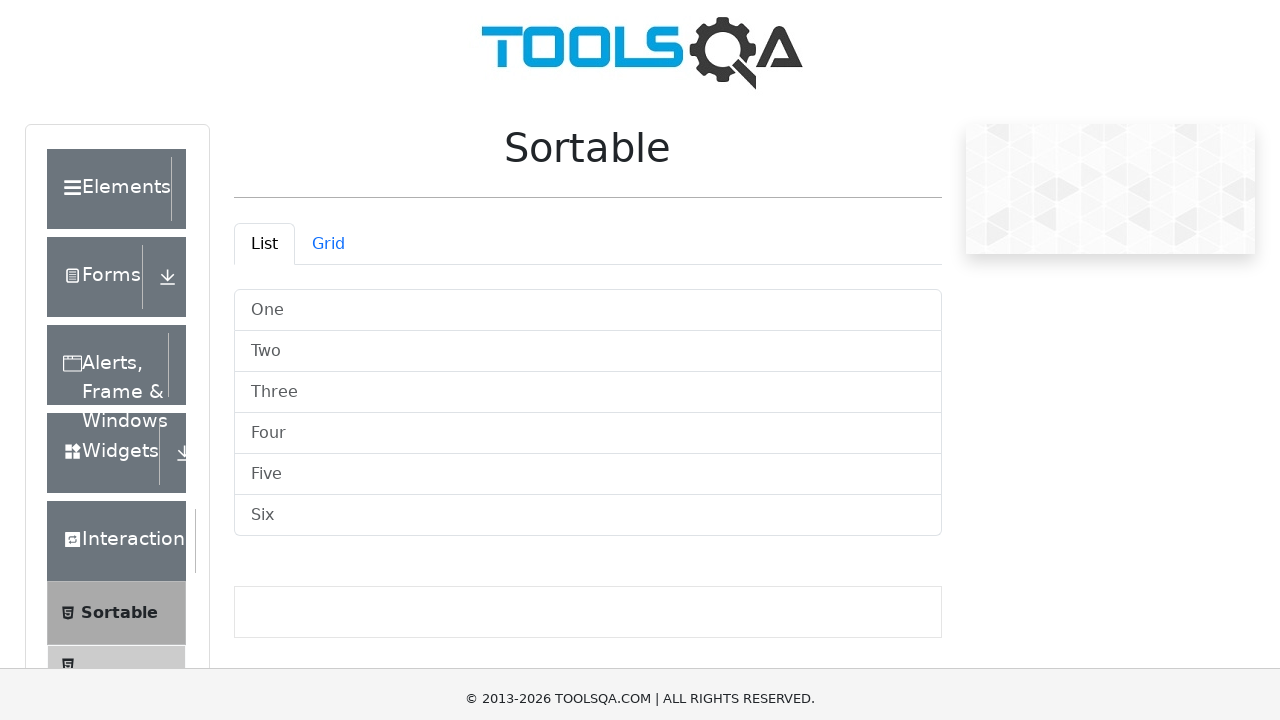

Waited 2 seconds for scroll animation to complete
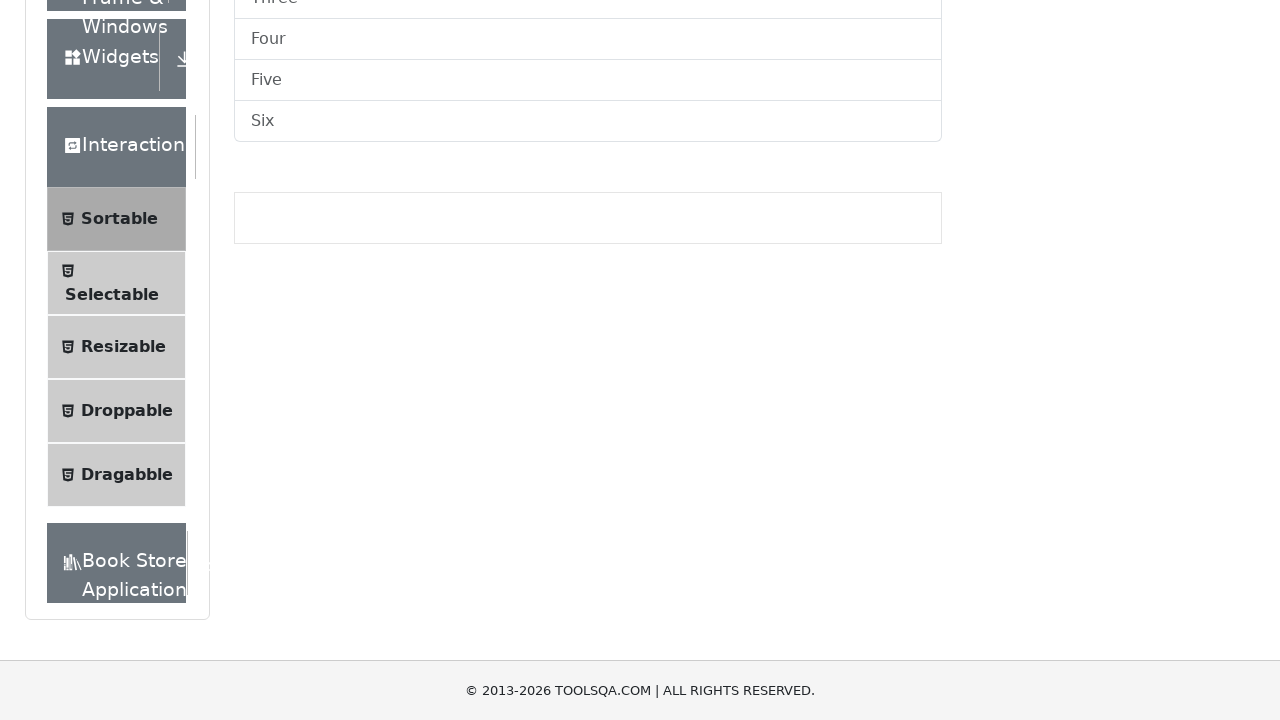

Scrolled up the page by 300 pixels
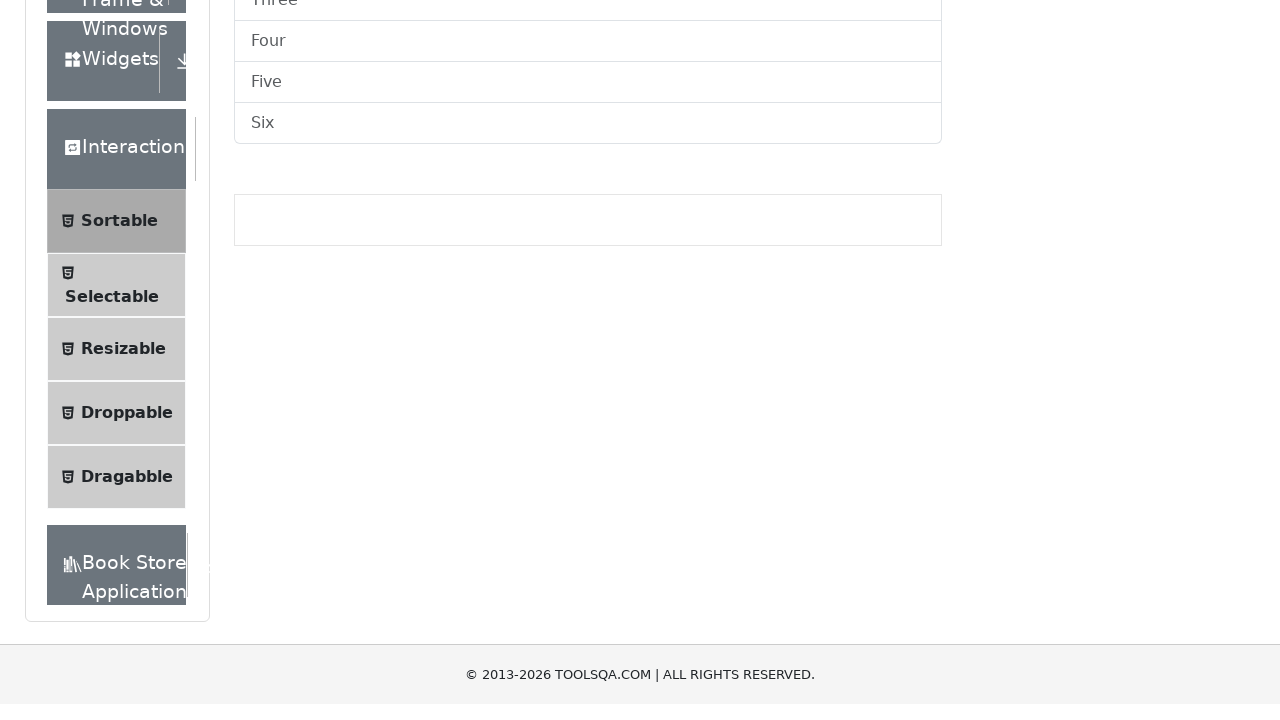

Waited 2 seconds for scroll animation to complete
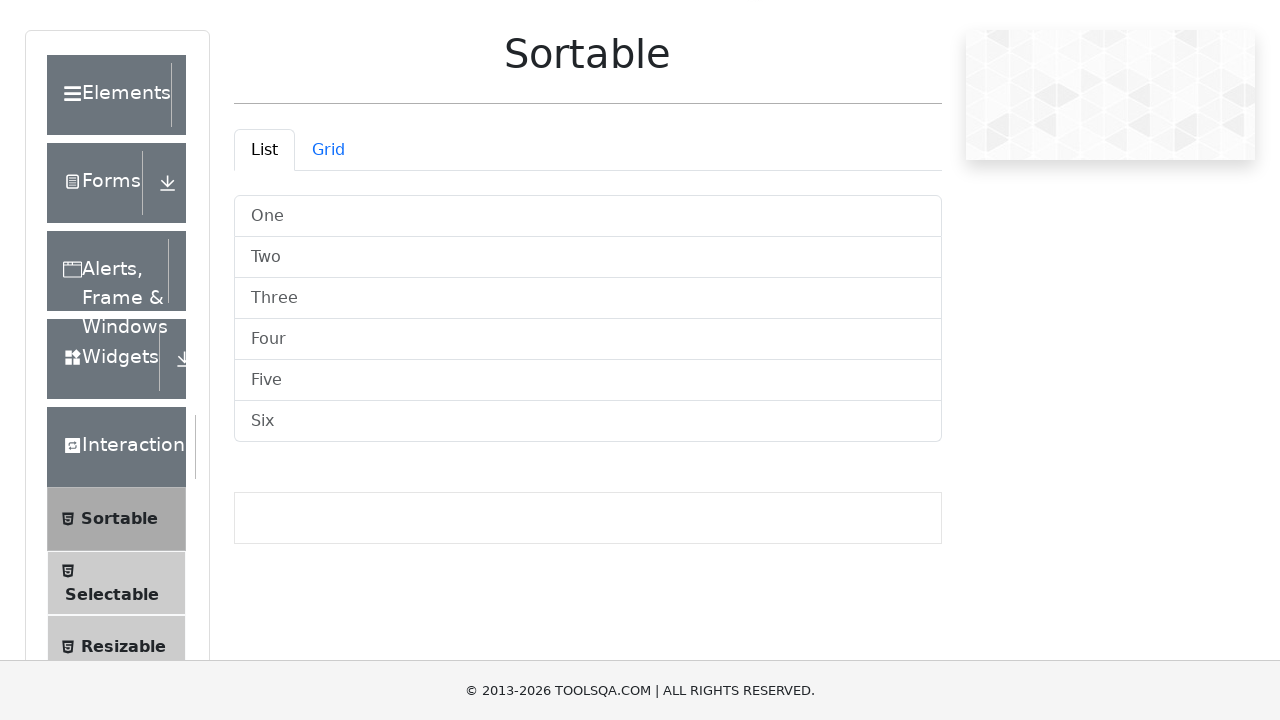

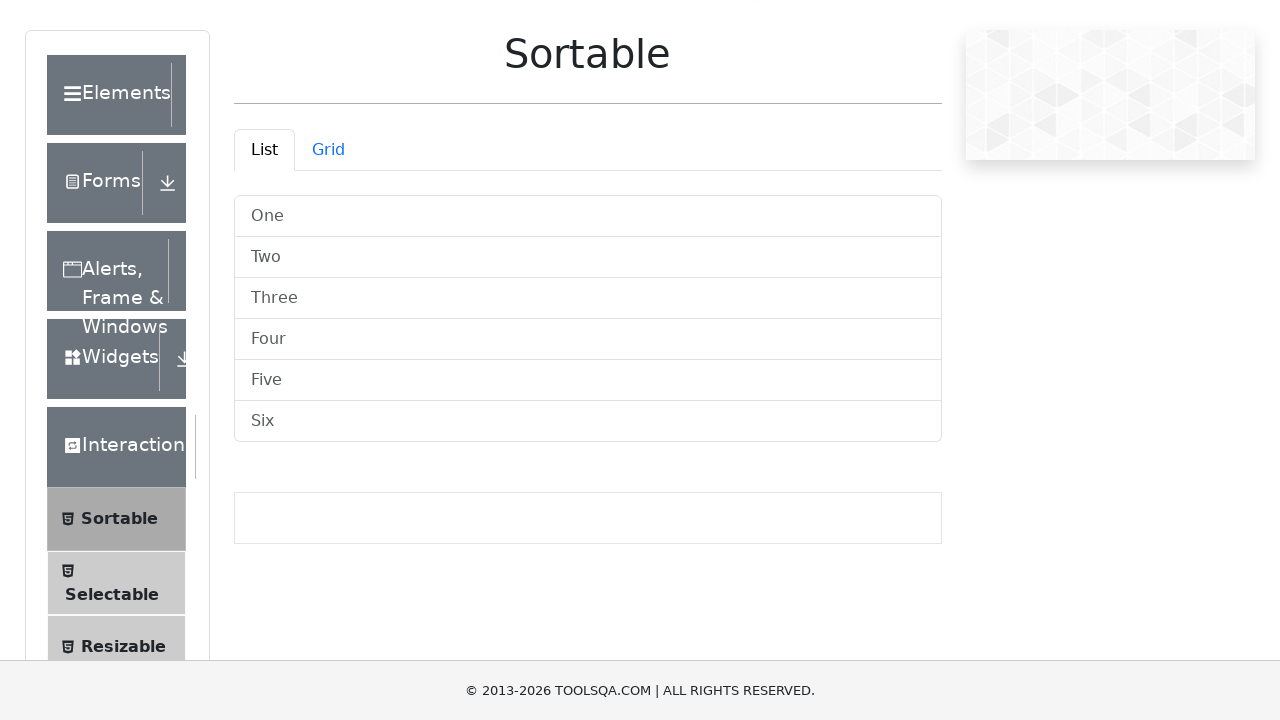